Tests keyboard input events by sending individual keys and keyboard shortcuts like Ctrl+A and Ctrl+C

Starting URL: https://v1.training-support.net/selenium/input-events

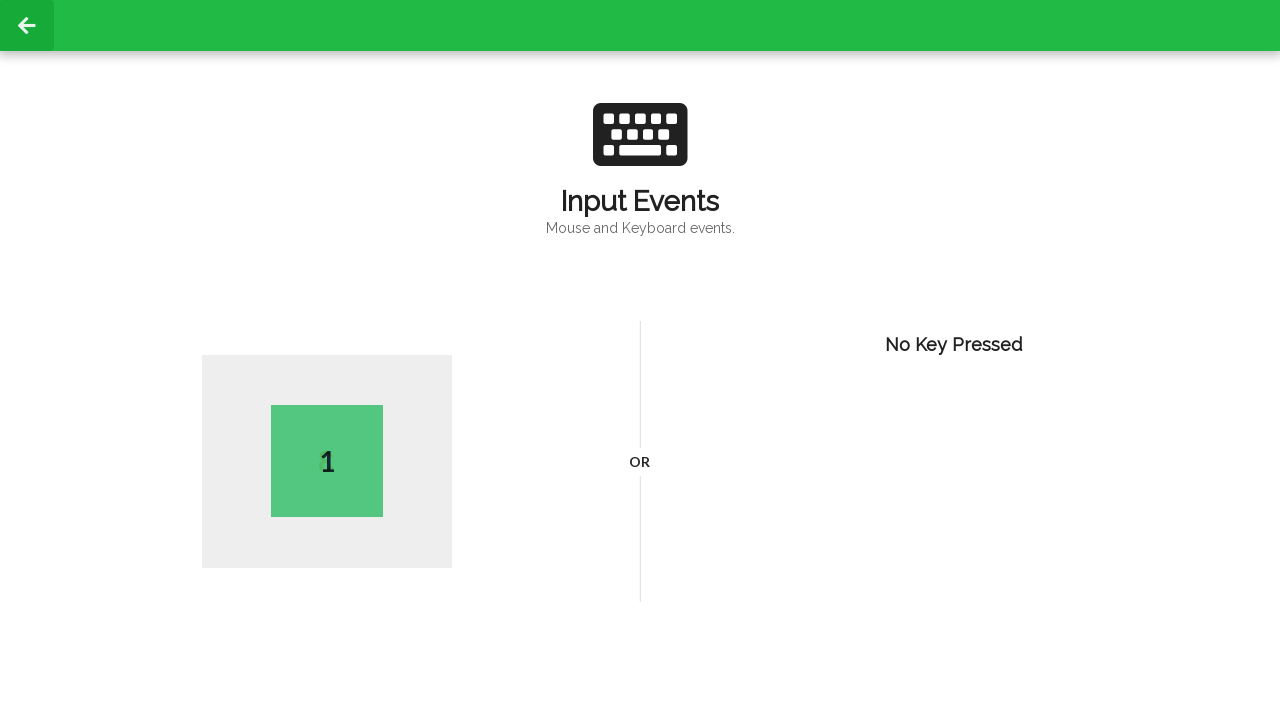

Pressed single key 'D'
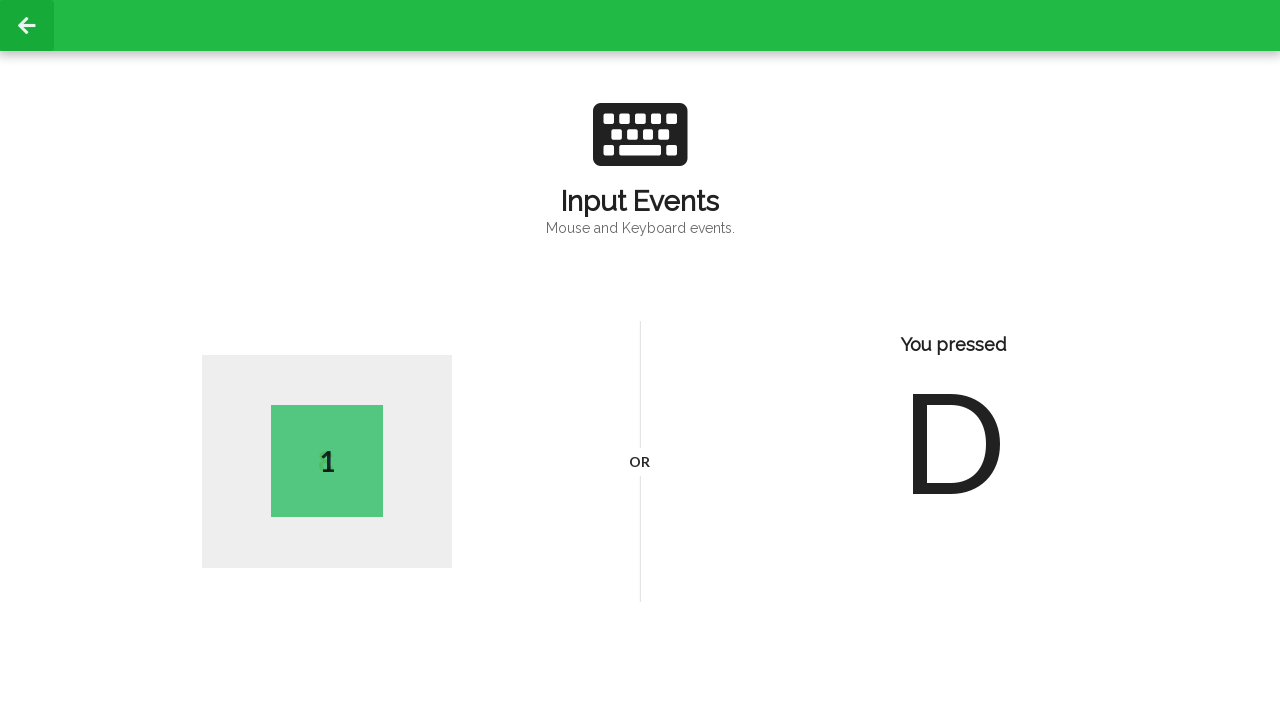

Selected all text with Ctrl+A keyboard shortcut
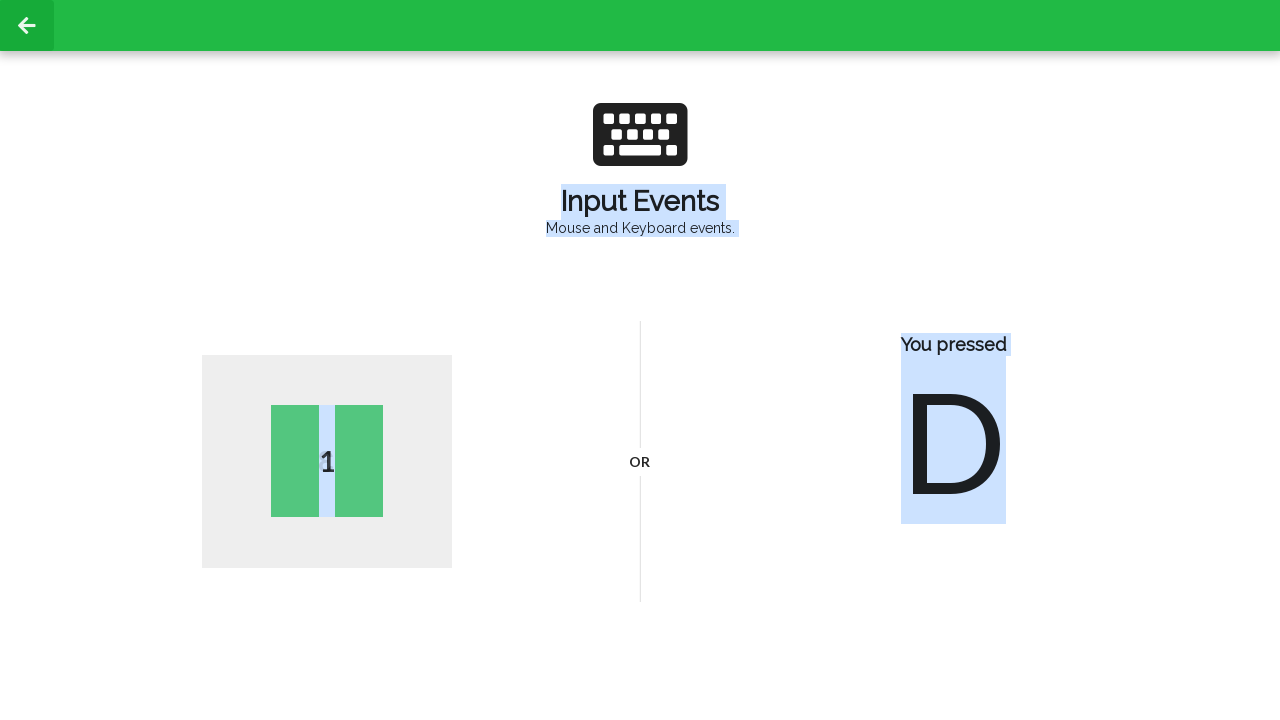

Copied selected text with Ctrl+C keyboard shortcut
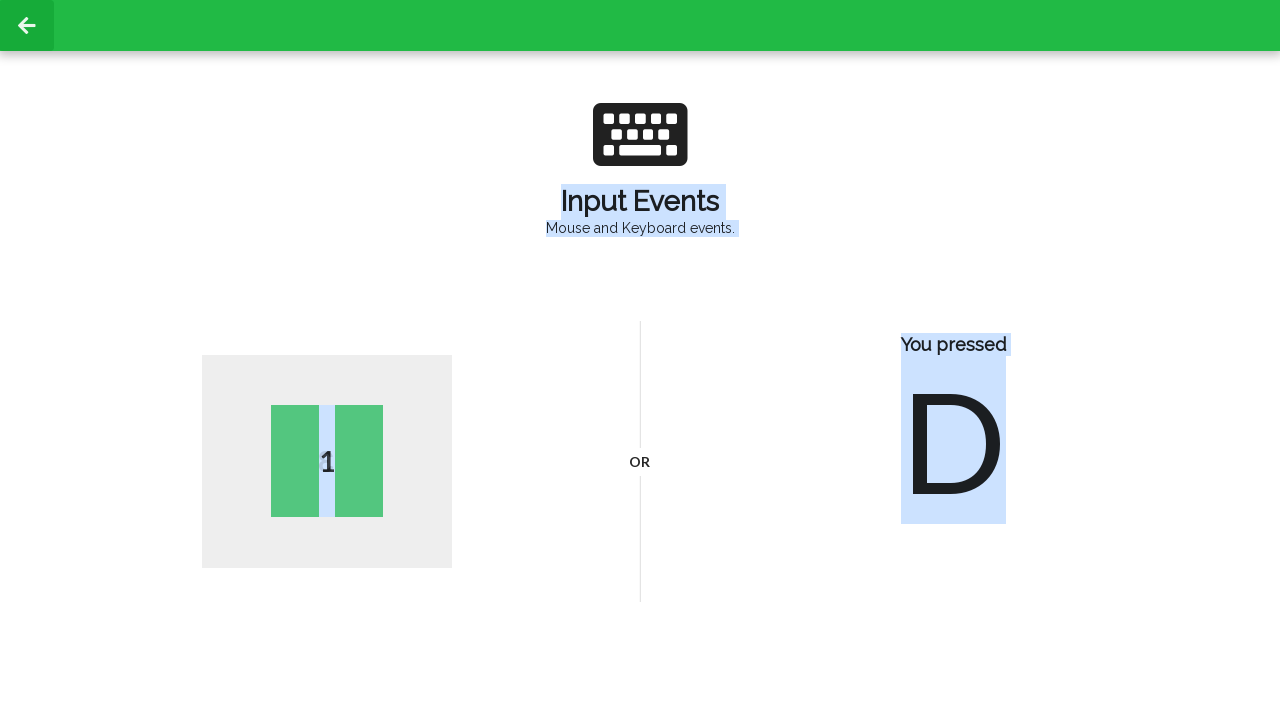

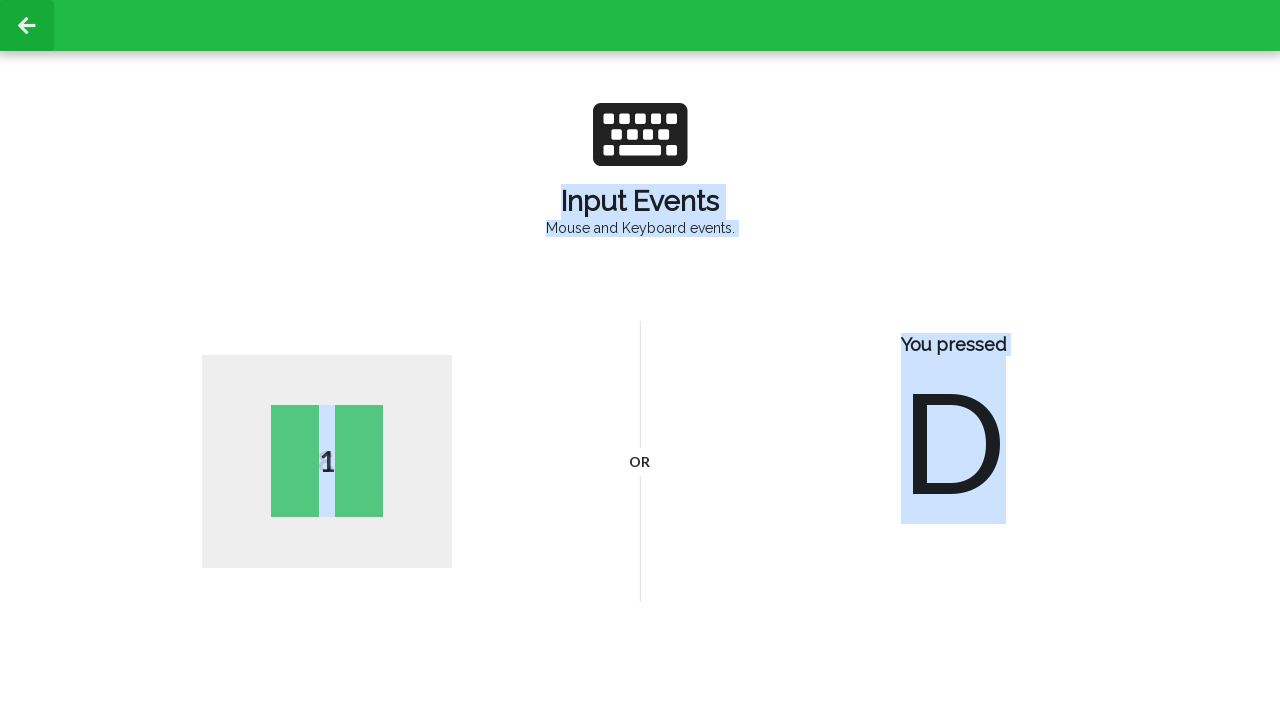